Tests various checkbox interactions on a practice website including basic checkboxes, toggle switches, tristate checkboxes, and multi-select checkbox menus for selecting cities.

Starting URL: https://www.leafground.com/checkbox.xhtml

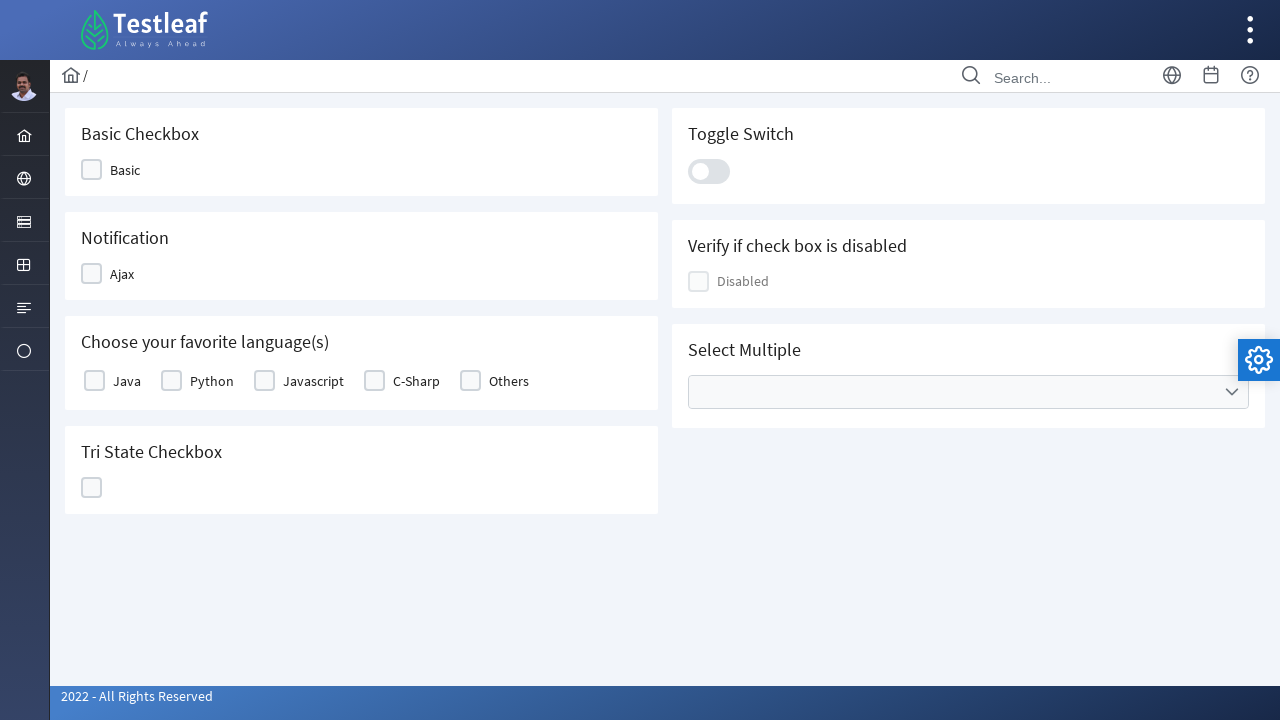

Clicked first basic checkbox at (92, 170) on div.ui-selectbooleancheckbox.ui-chkbox.ui-widget >> div >> nth=1
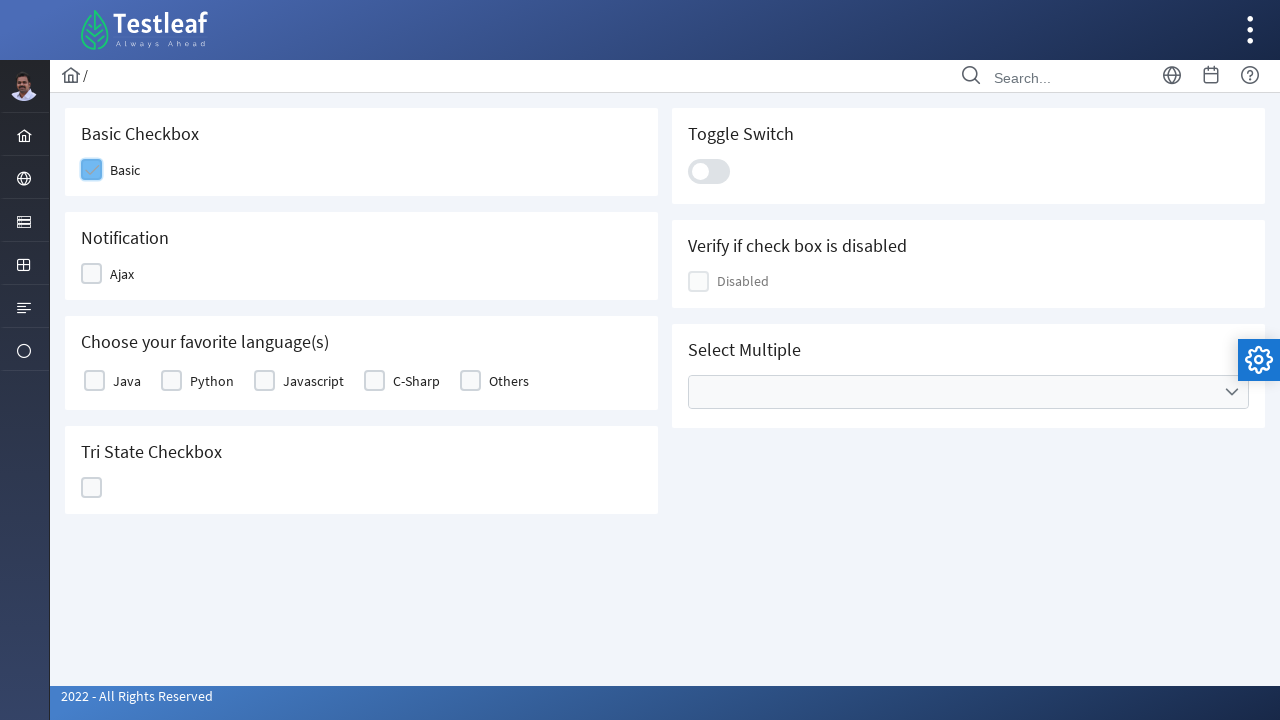

Clicked second checkbox at (92, 274) on (//div[contains(@class,'ui-chkbox-box ui-widget')])[2]
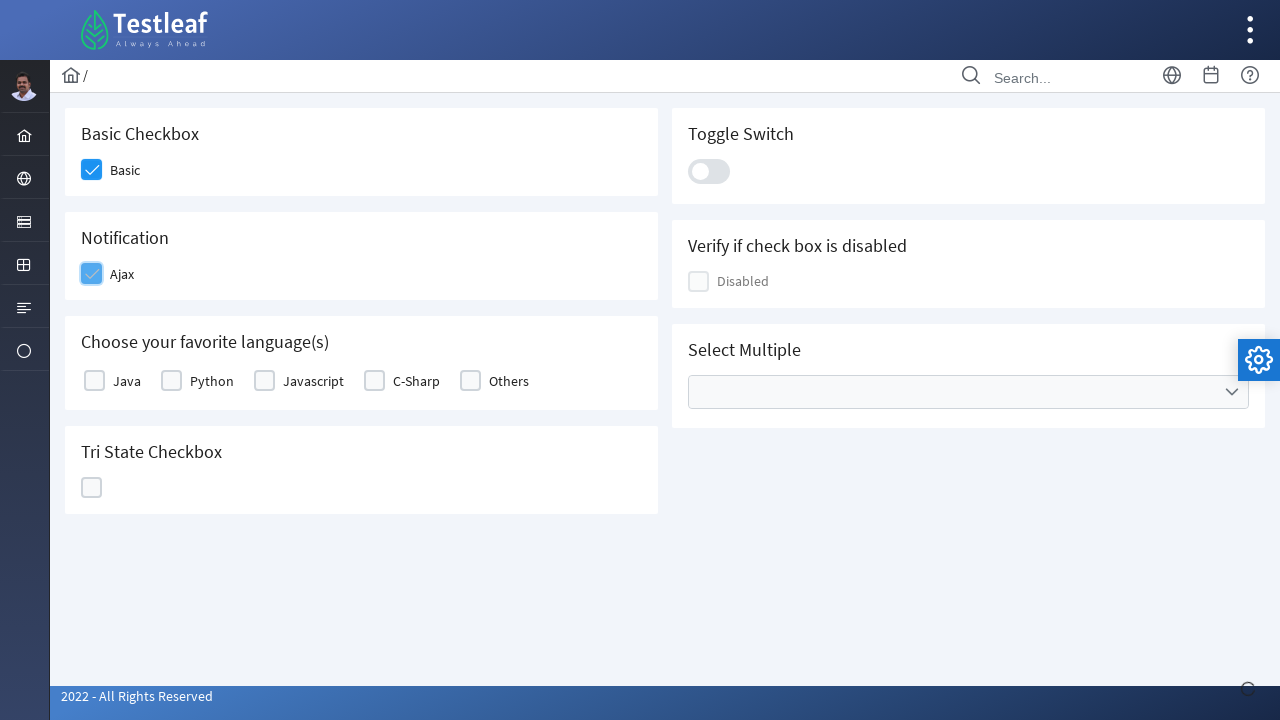

Clicked third checkbox at (94, 381) on (//div[contains(@class,'ui-chkbox-box ui-widget')])[3]
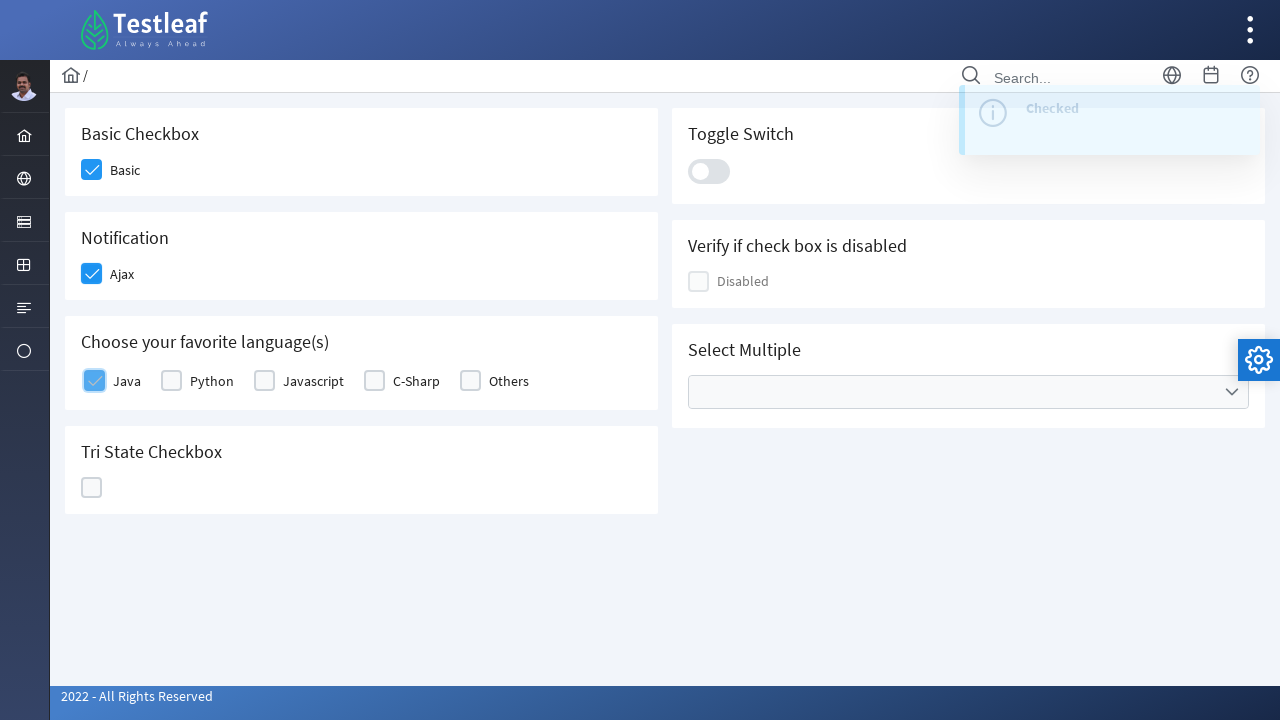

Clicked toggle switch at (709, 171) on div.ui-toggleswitch-slider
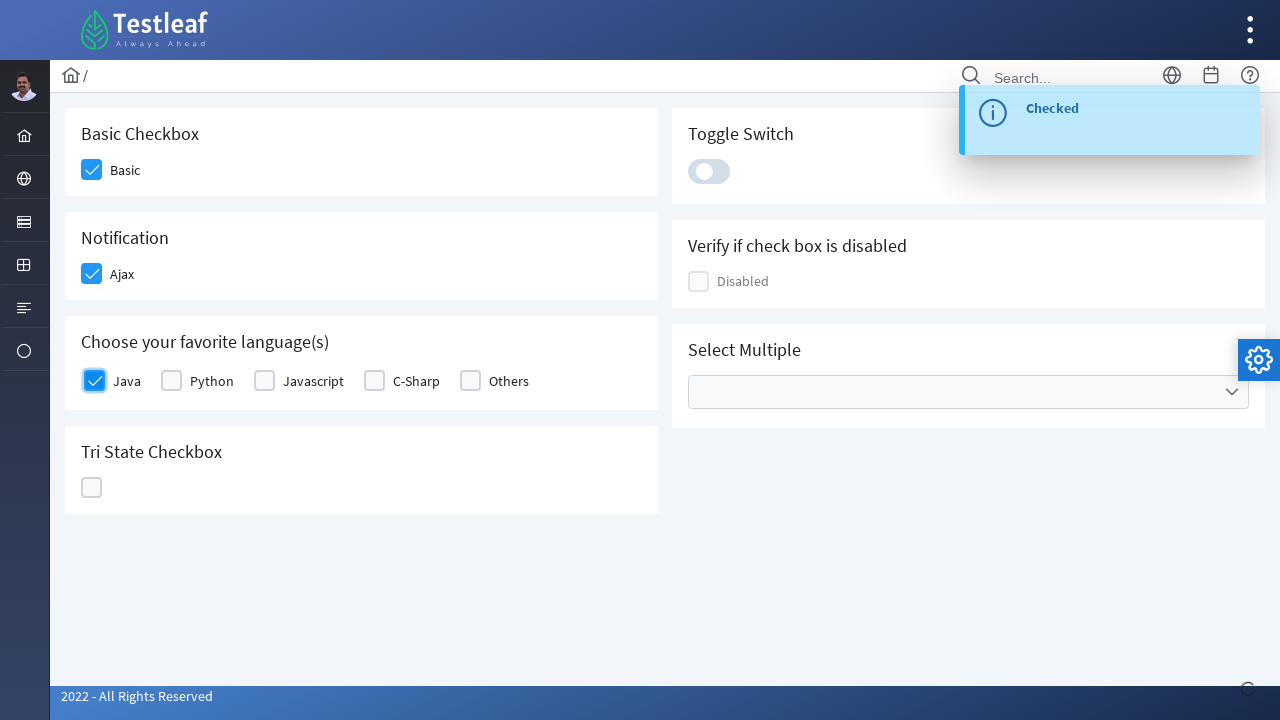

Clicked tristate checkbox at (92, 488) on //div[contains(@data-iconstates,'["","ui-icon ui-icon-check')]
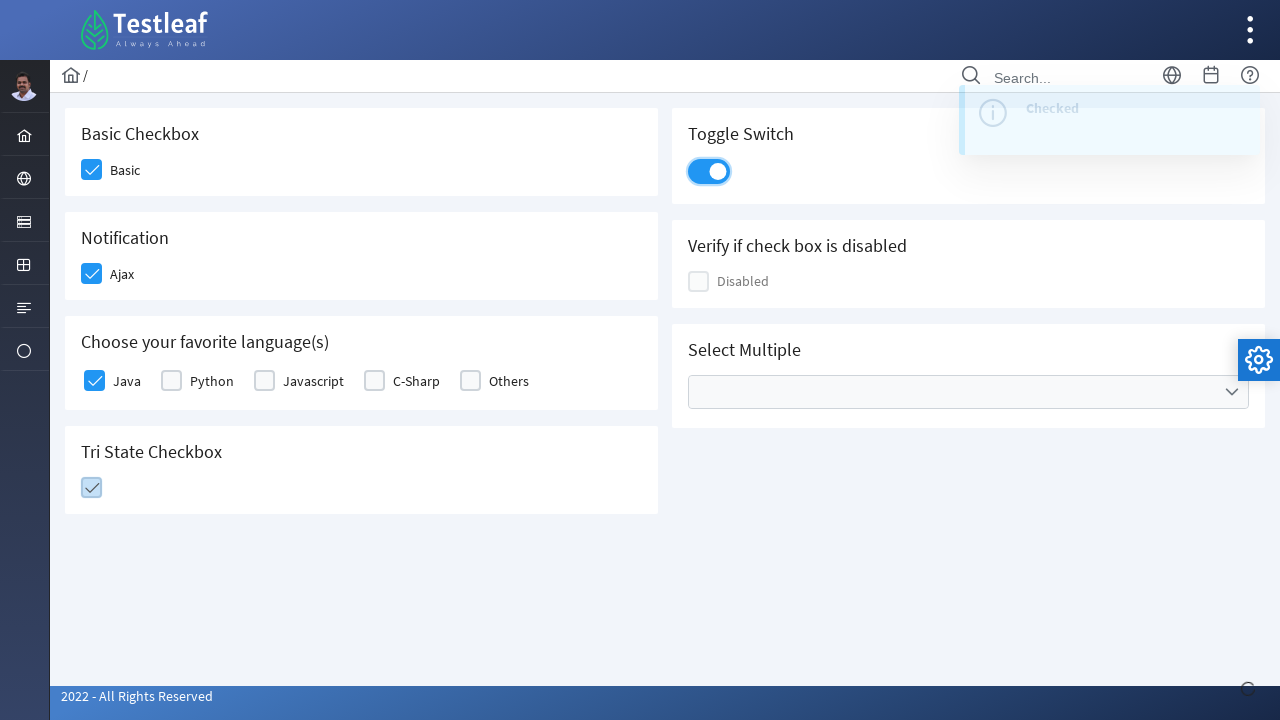

Waited 1 second for state change
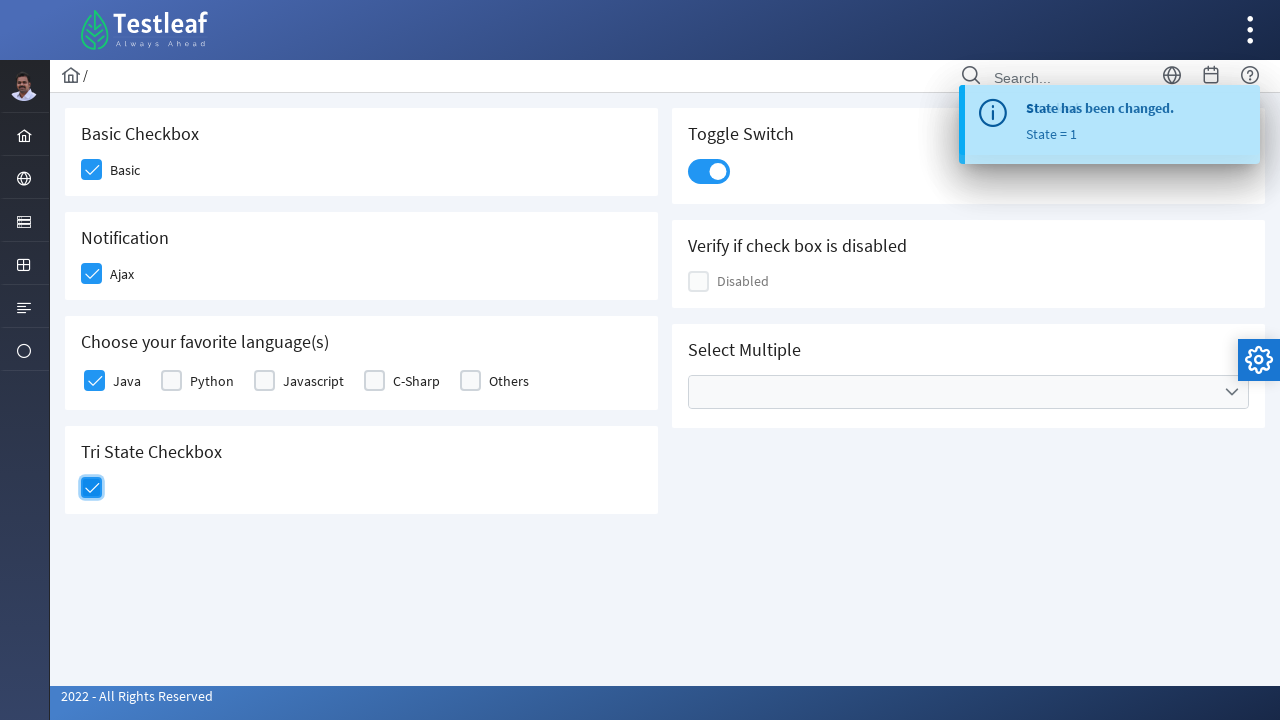

Opened multiple checkbox dropdown for Cities at (968, 392) on ul[data-label='Cities']
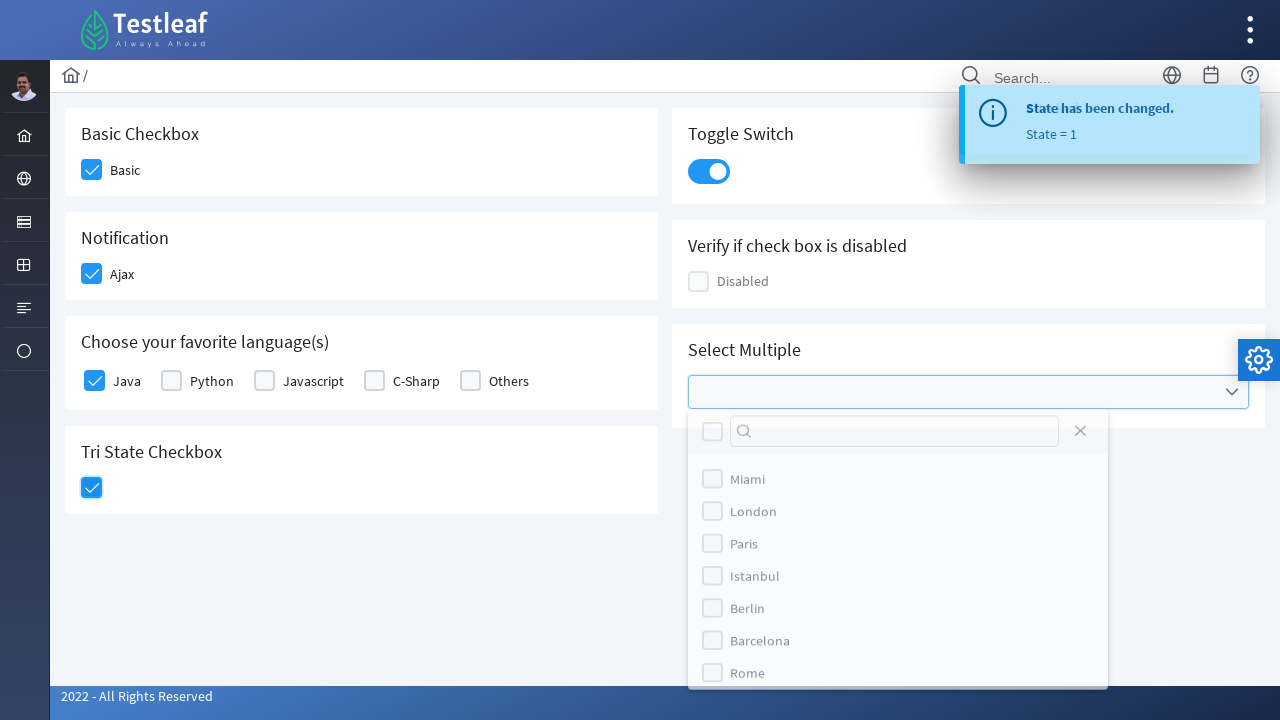

Selected Miami checkbox from Cities dropdown at (712, 484) on (//li[@data-item-value='Miami']//div)[3]
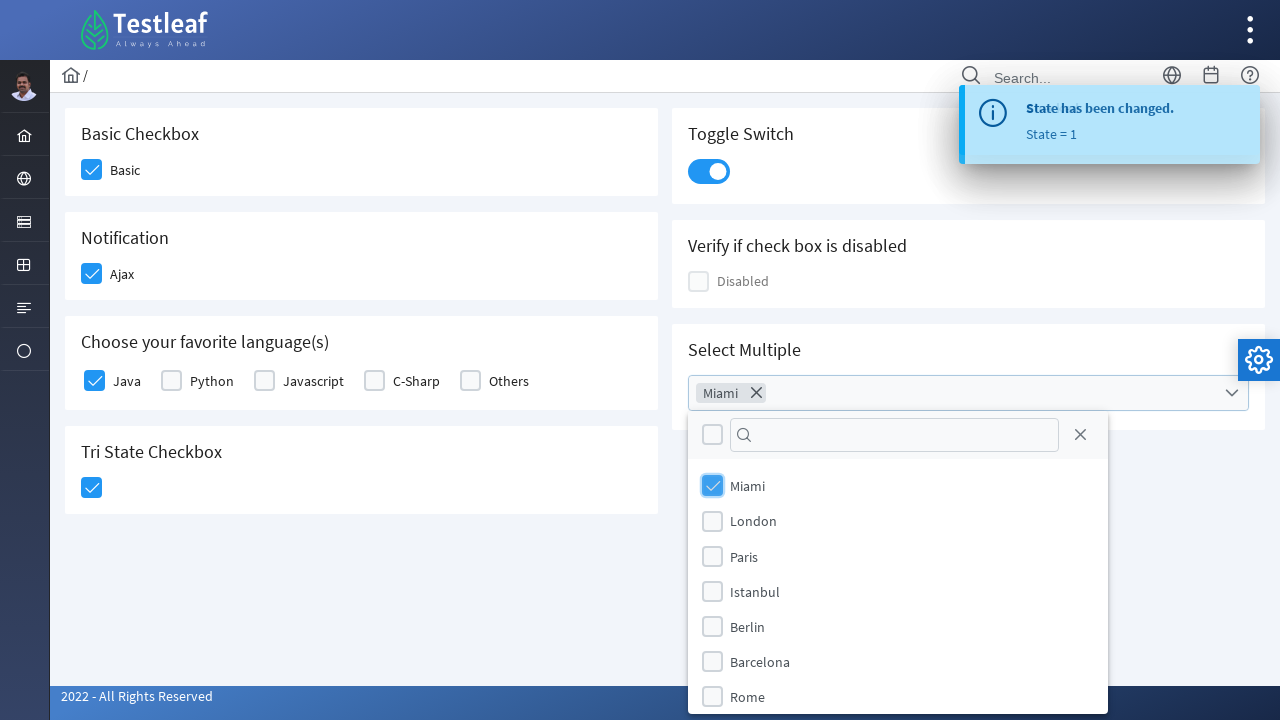

Selected Paris checkbox from Cities dropdown at (712, 556) on (//li[@data-item-value='Paris']//div)[3]
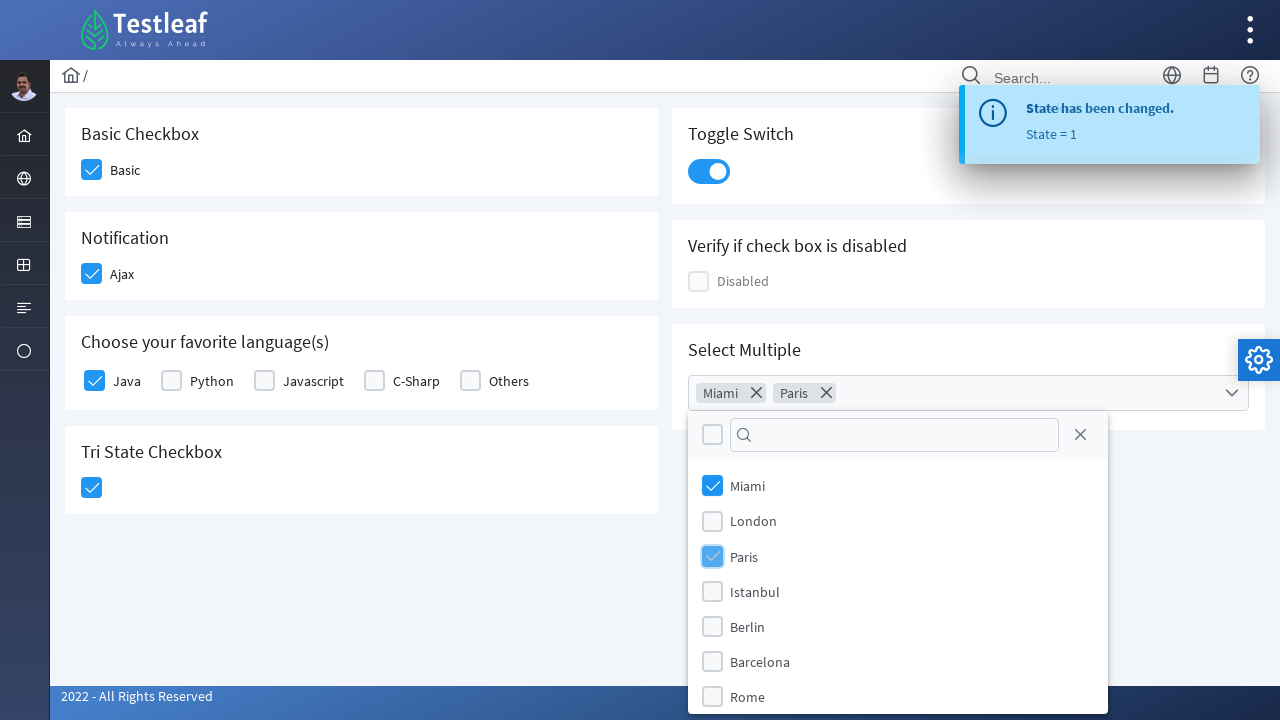

Selected Barcelona checkbox from Cities dropdown at (712, 661) on (//li[@data-item-value='Barcelona']//div)[3]
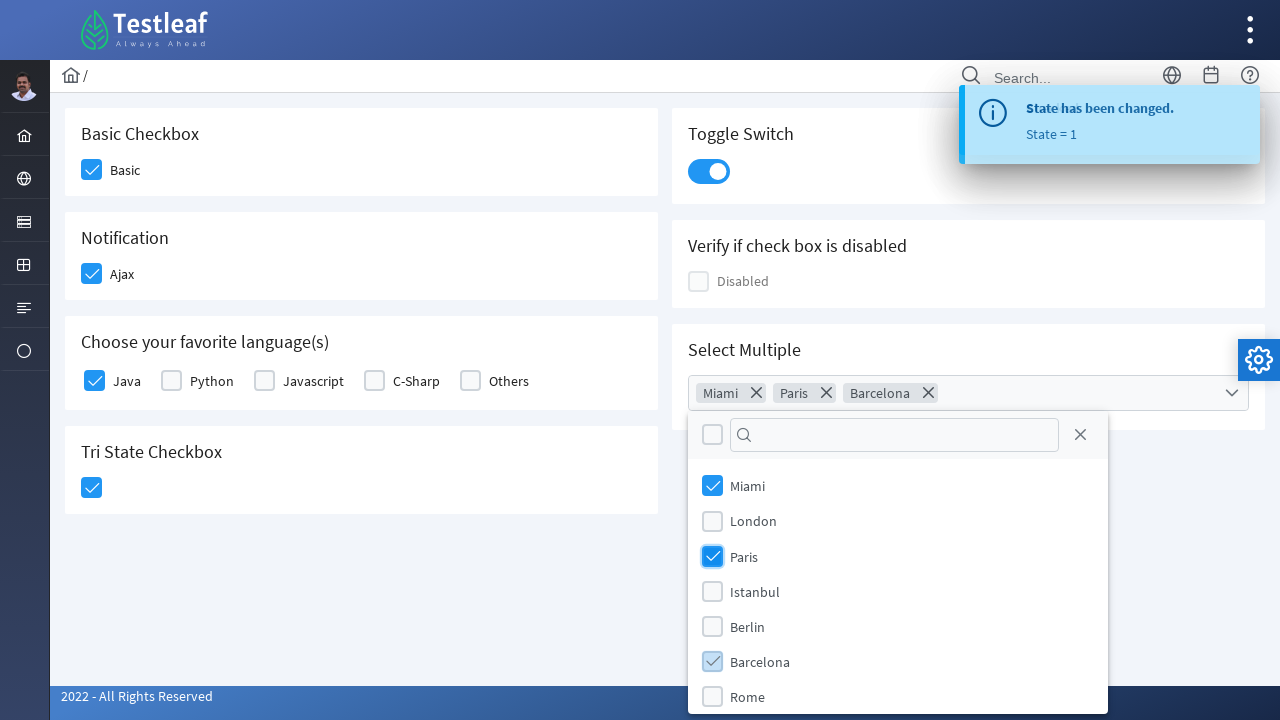

Waited 1 second for city selections to be applied
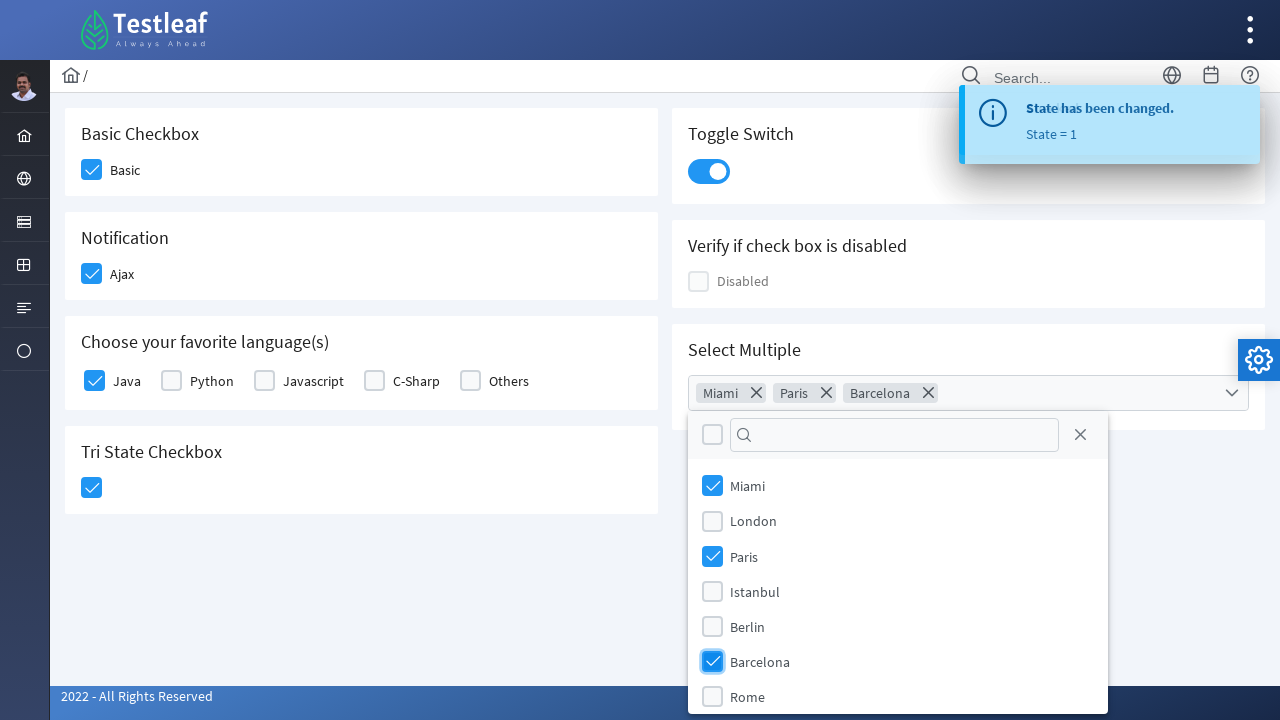

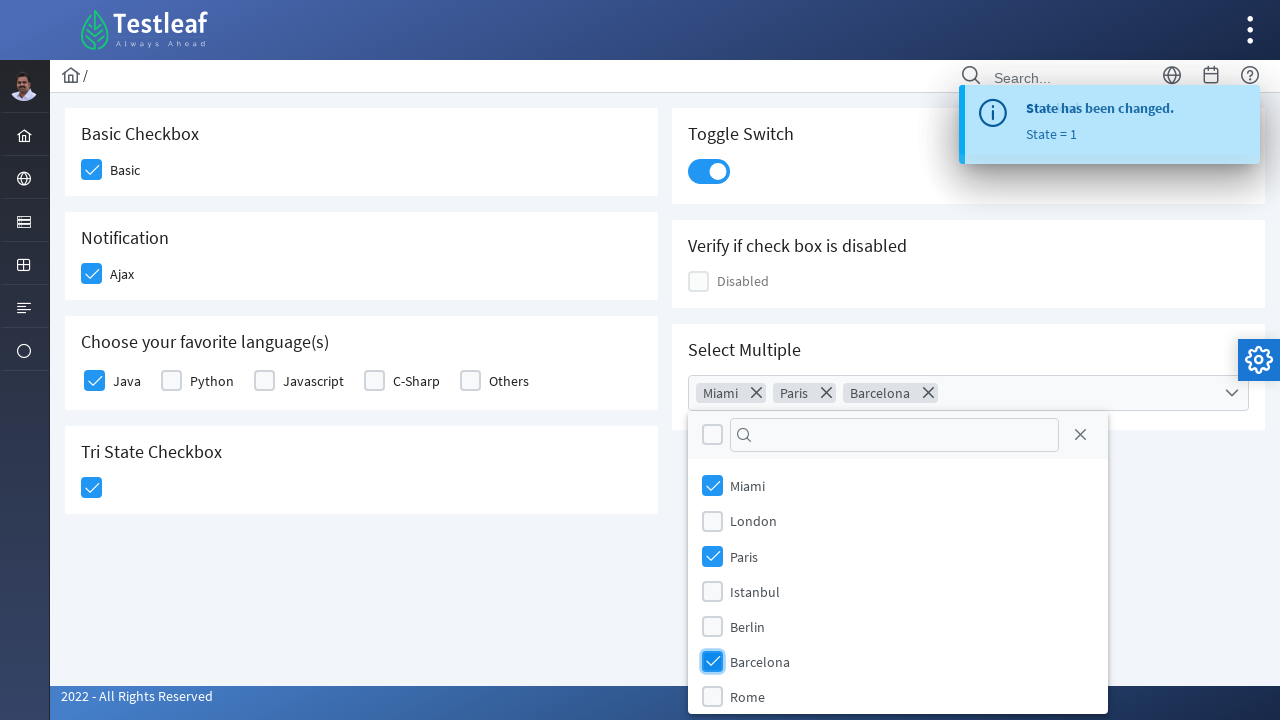